Tests a registration form by filling in required fields (first name, last name, email) and submitting, then verifies the success message is displayed.

Starting URL: http://suninjuly.github.io/registration1.html

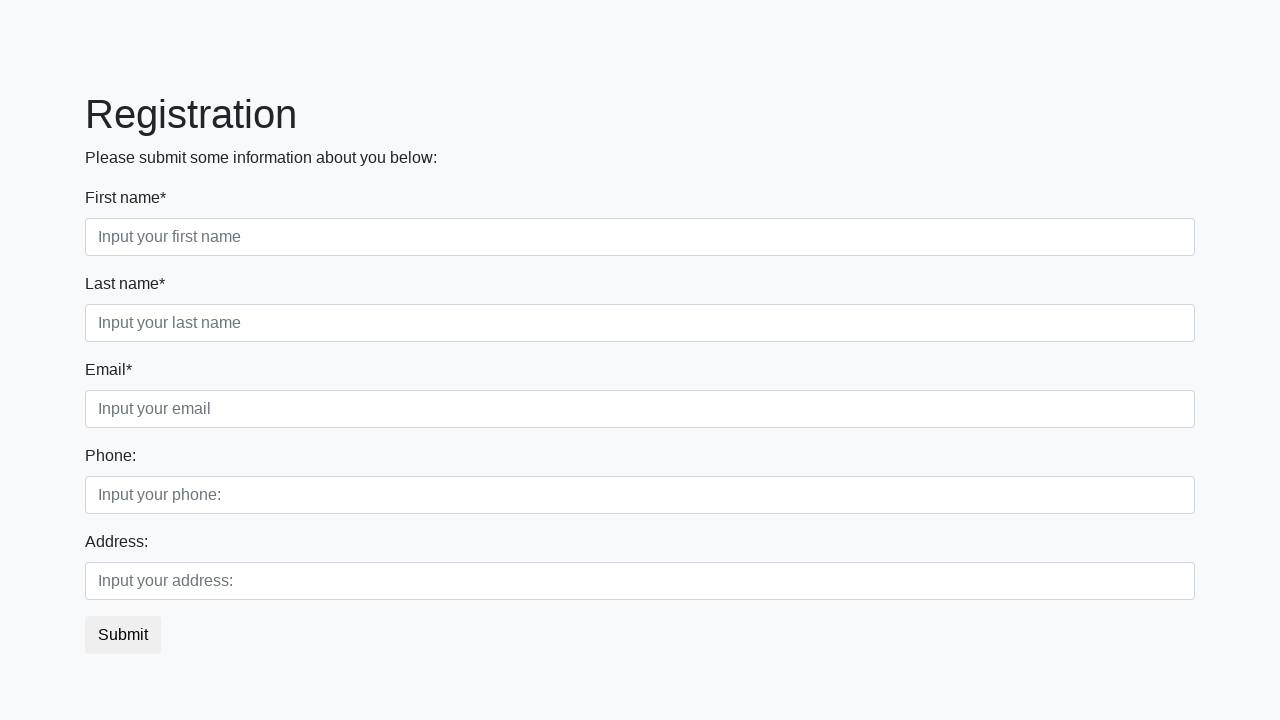

Navigated to registration form page
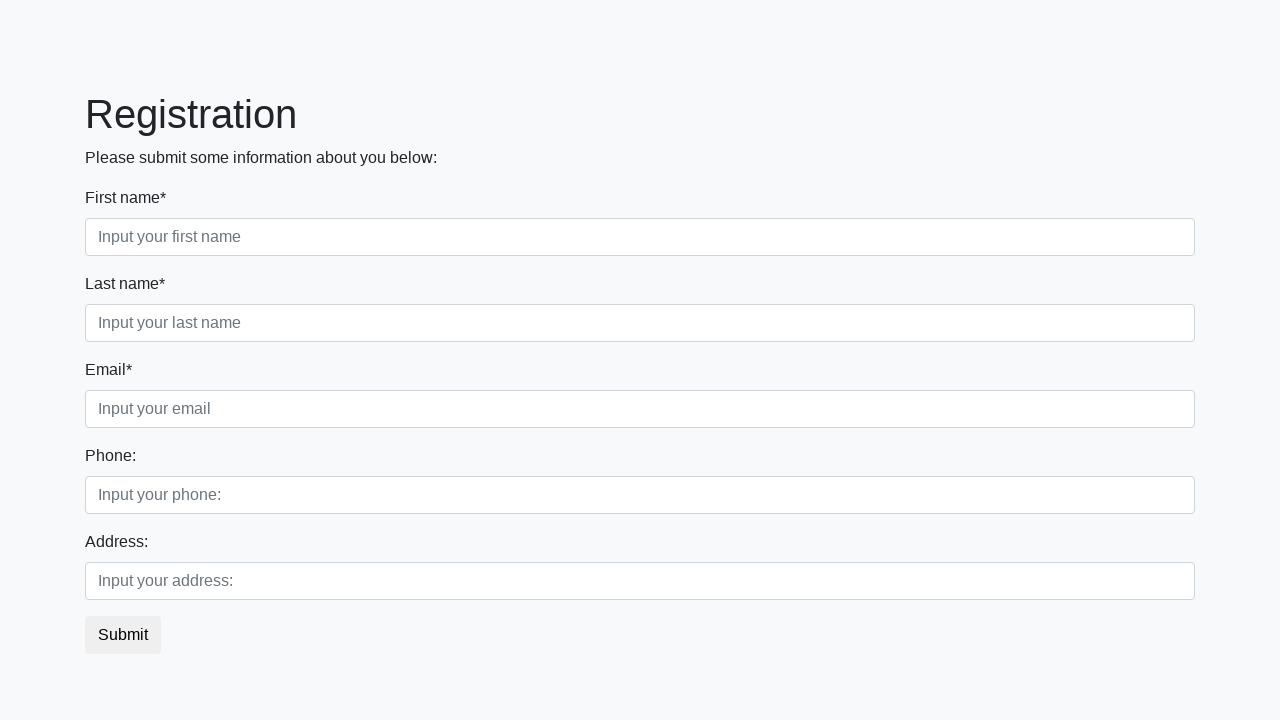

Filled first name field with 'Yla' on .first
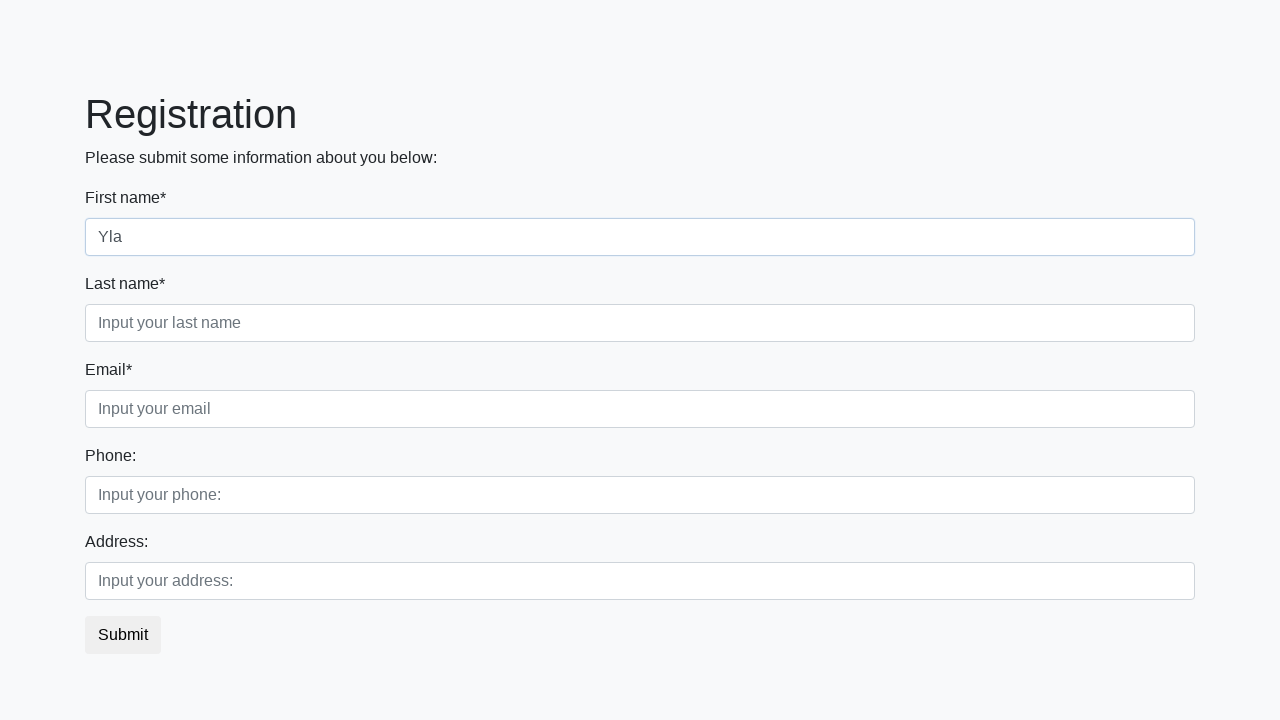

Filled last name field with 'Pip' on .second
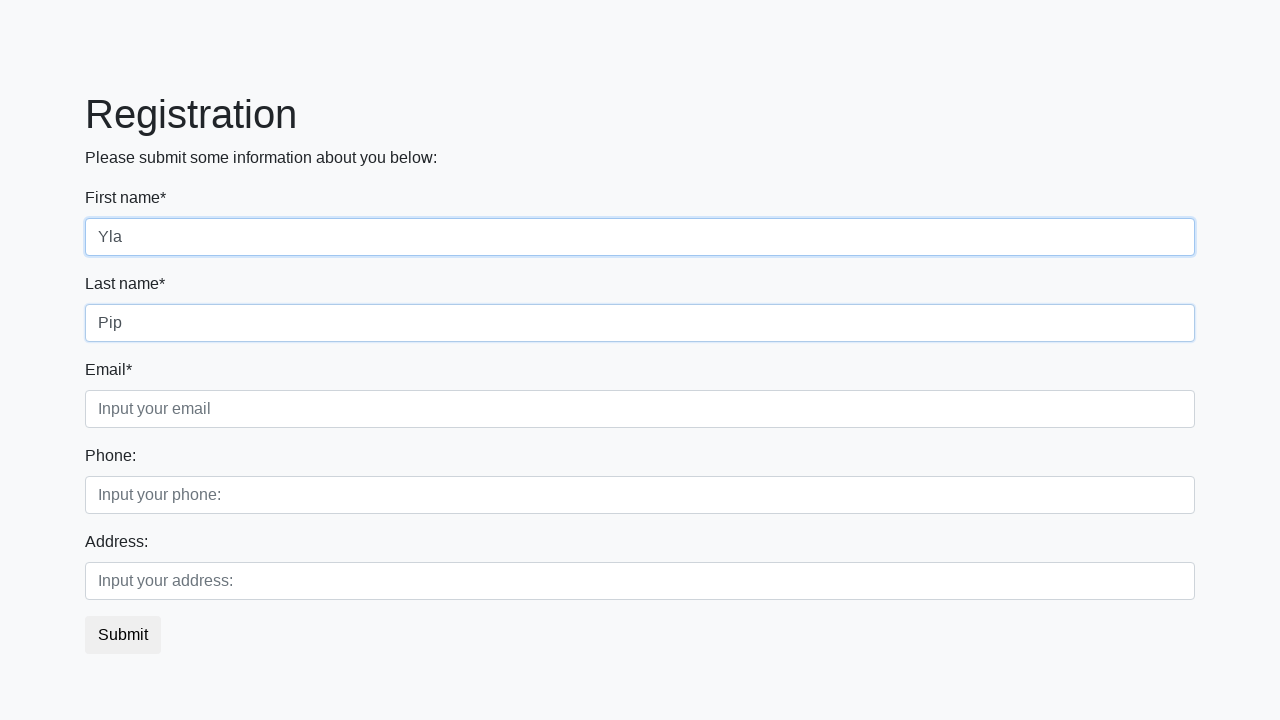

Filled email field with 'jkki@mail.ru' on .third
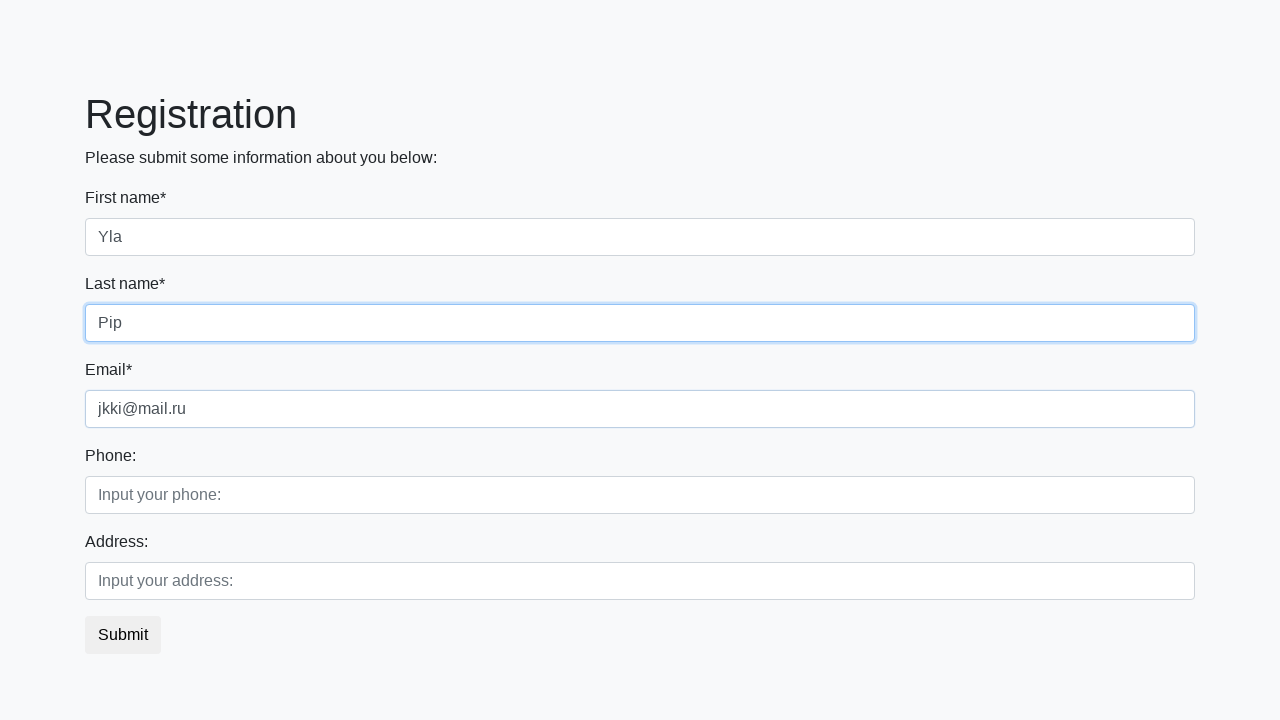

Clicked submit button to register at (123, 635) on button.btn
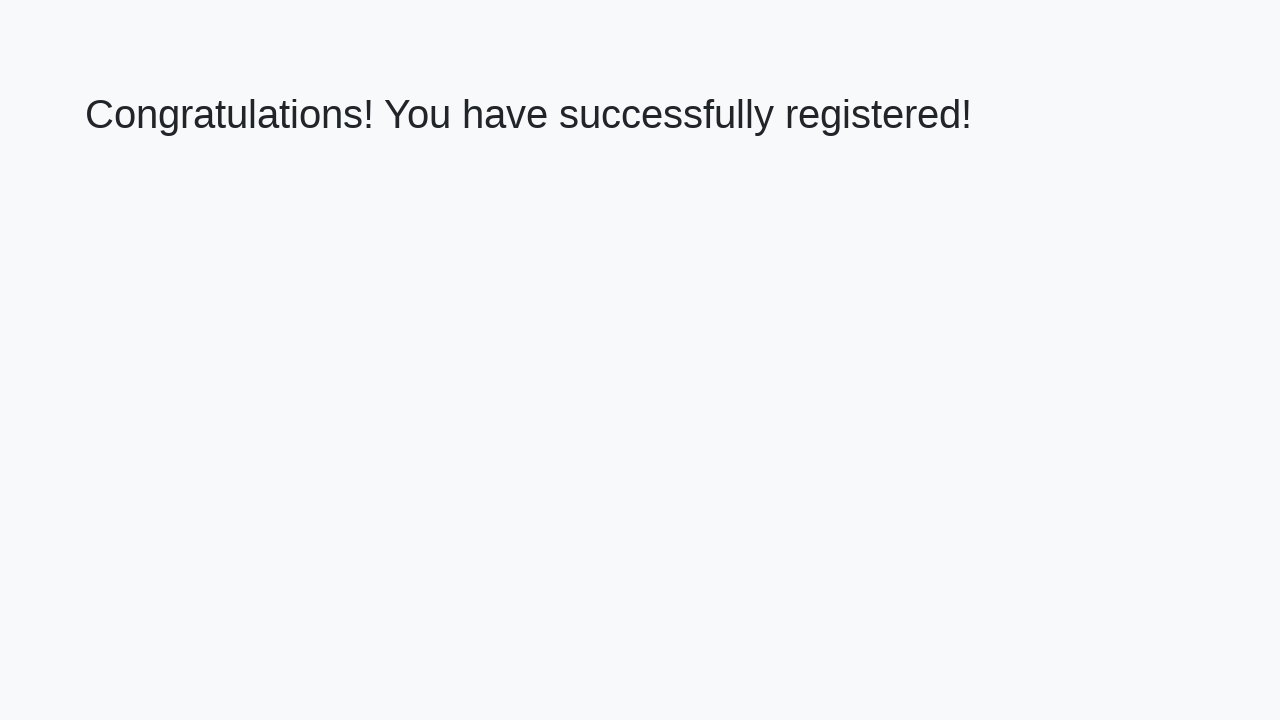

Success message heading loaded
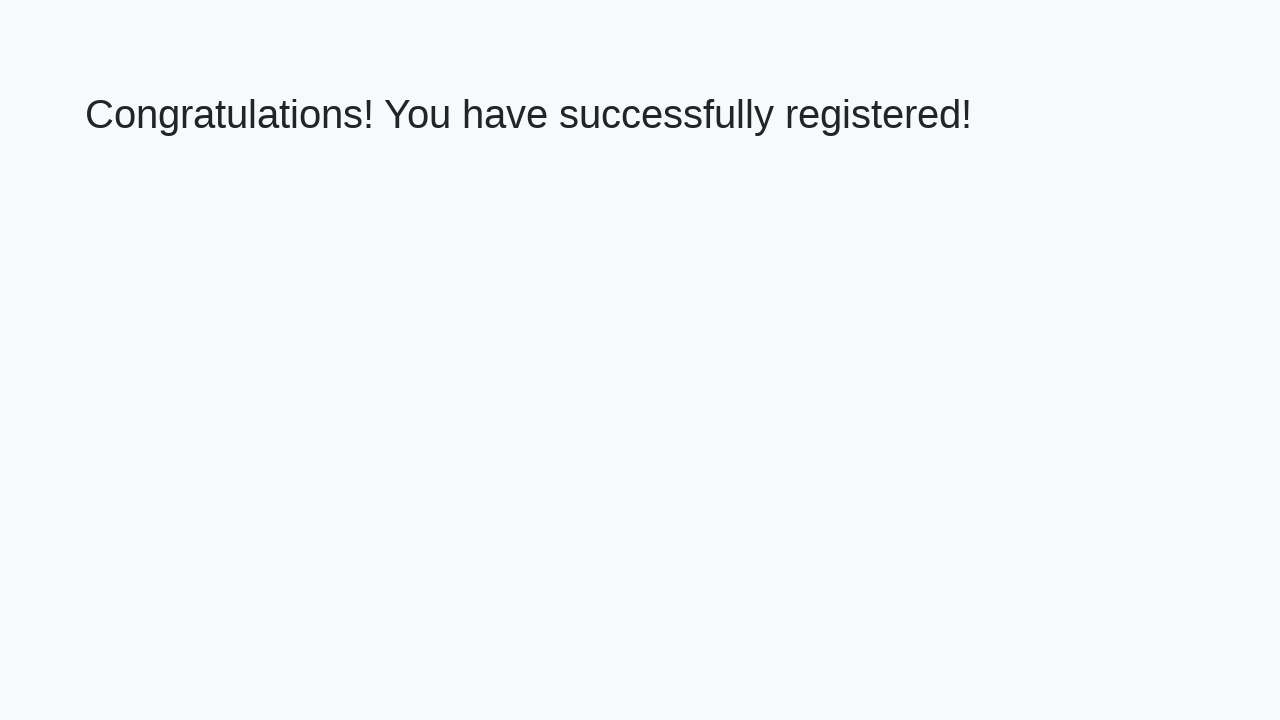

Retrieved success message text
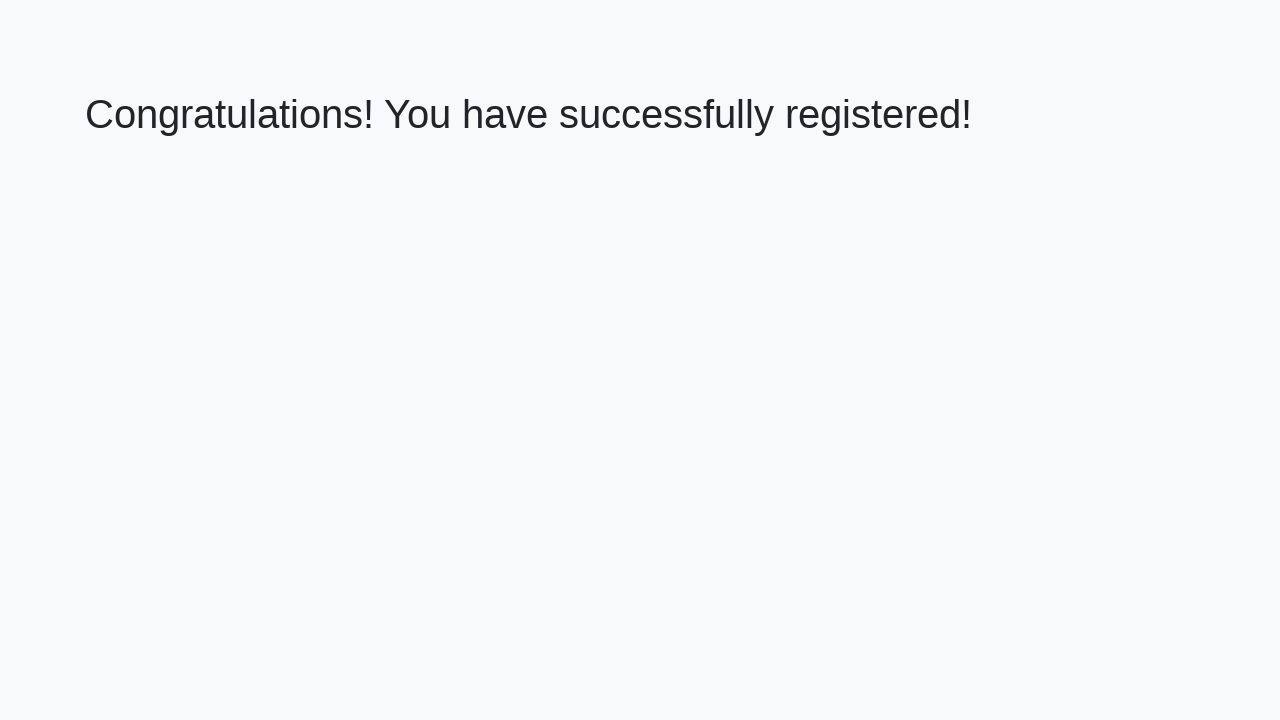

Verified success message matches expected text
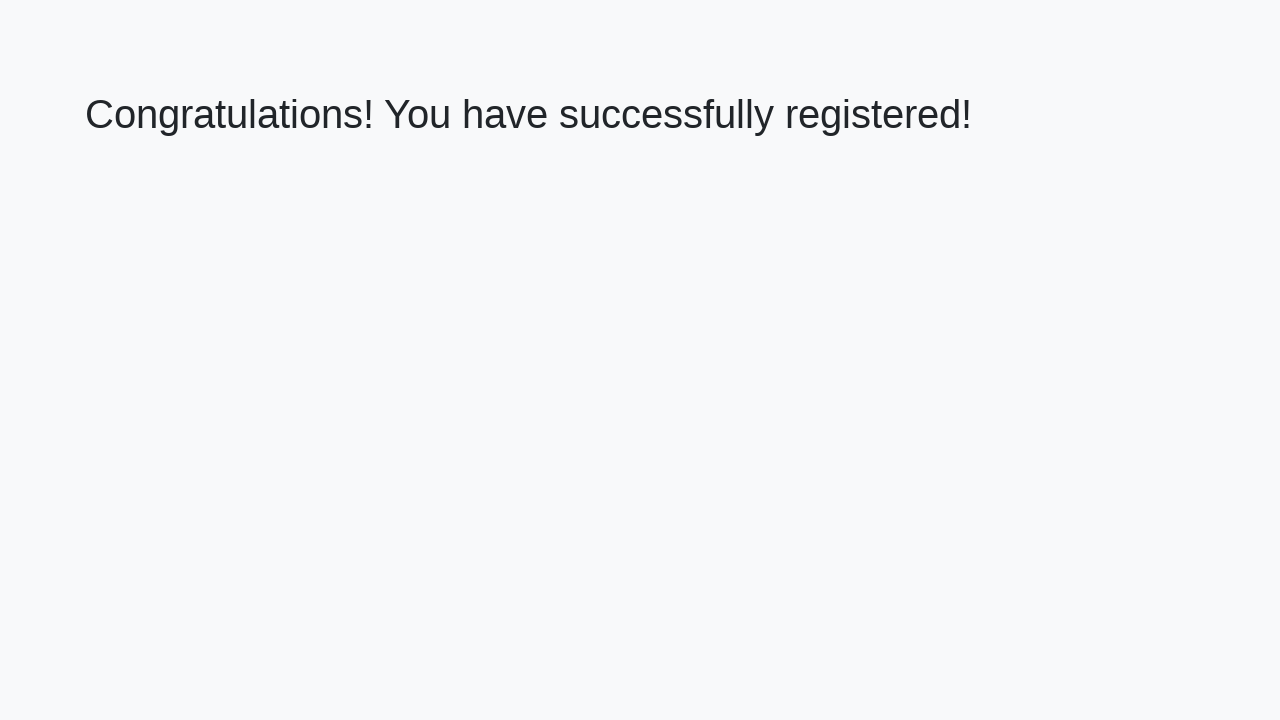

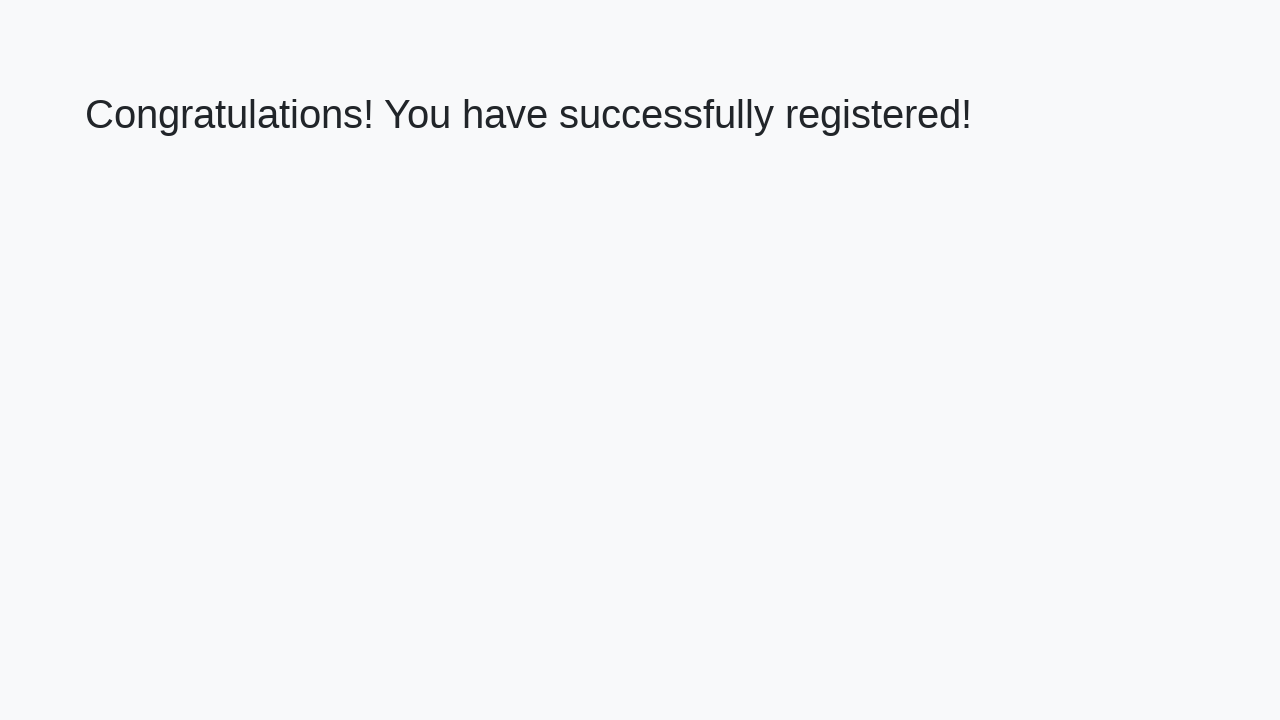